Tests scoped element selection by finding links within a specific footer section, opens multiple links in new tabs using keyboard shortcuts, and switches between the opened browser windows/tabs.

Starting URL: https://rahulshettyacademy.com/AutomationPractice/

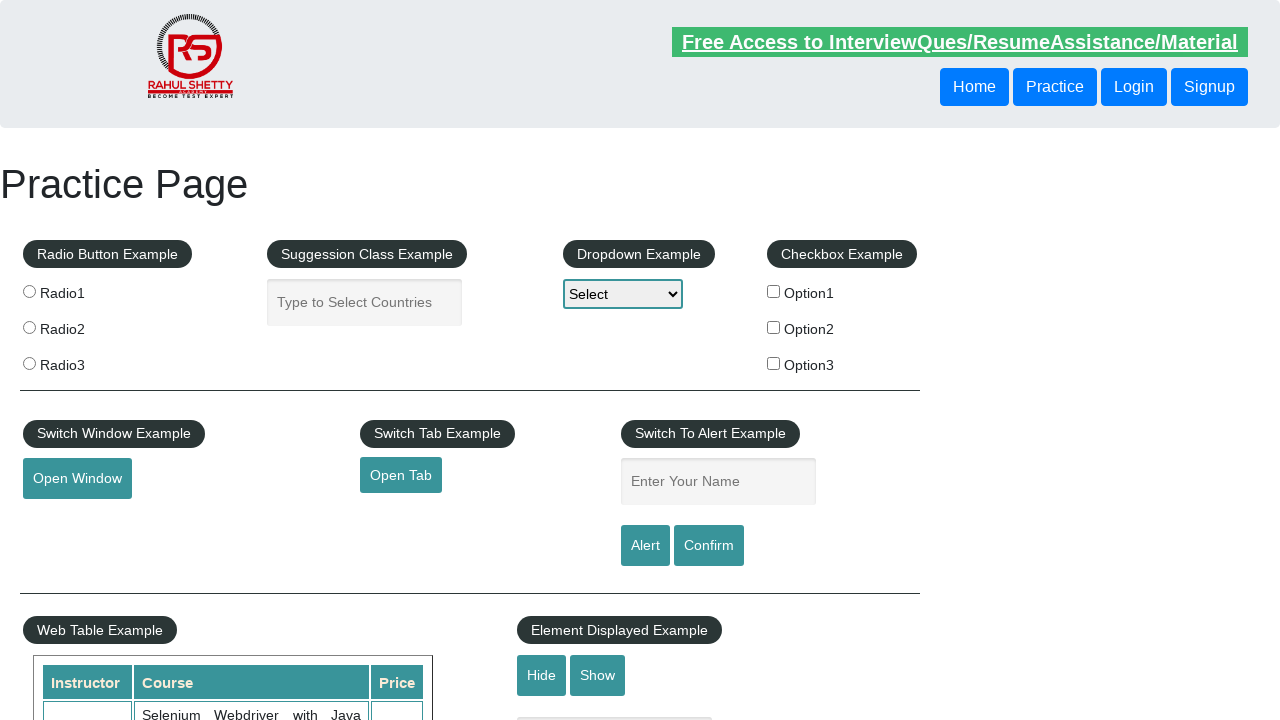

Waited for footer section #gf-BIG to be visible
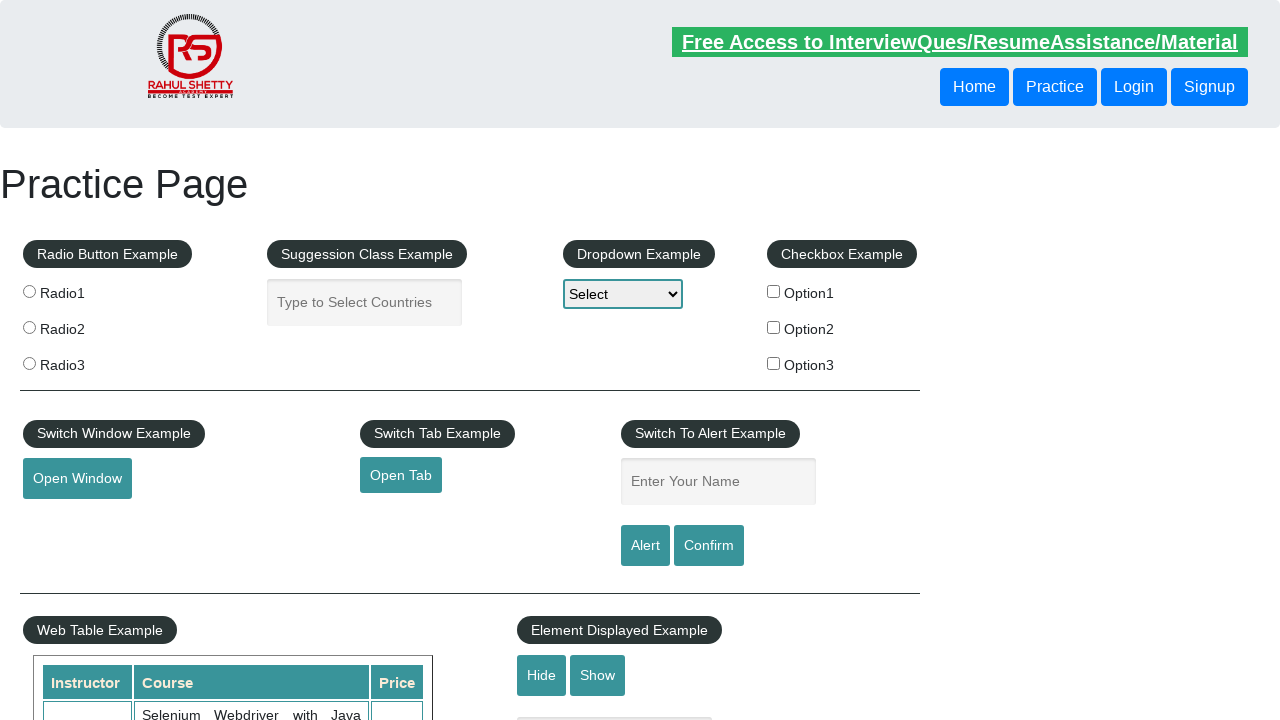

Located footer section #gf-BIG
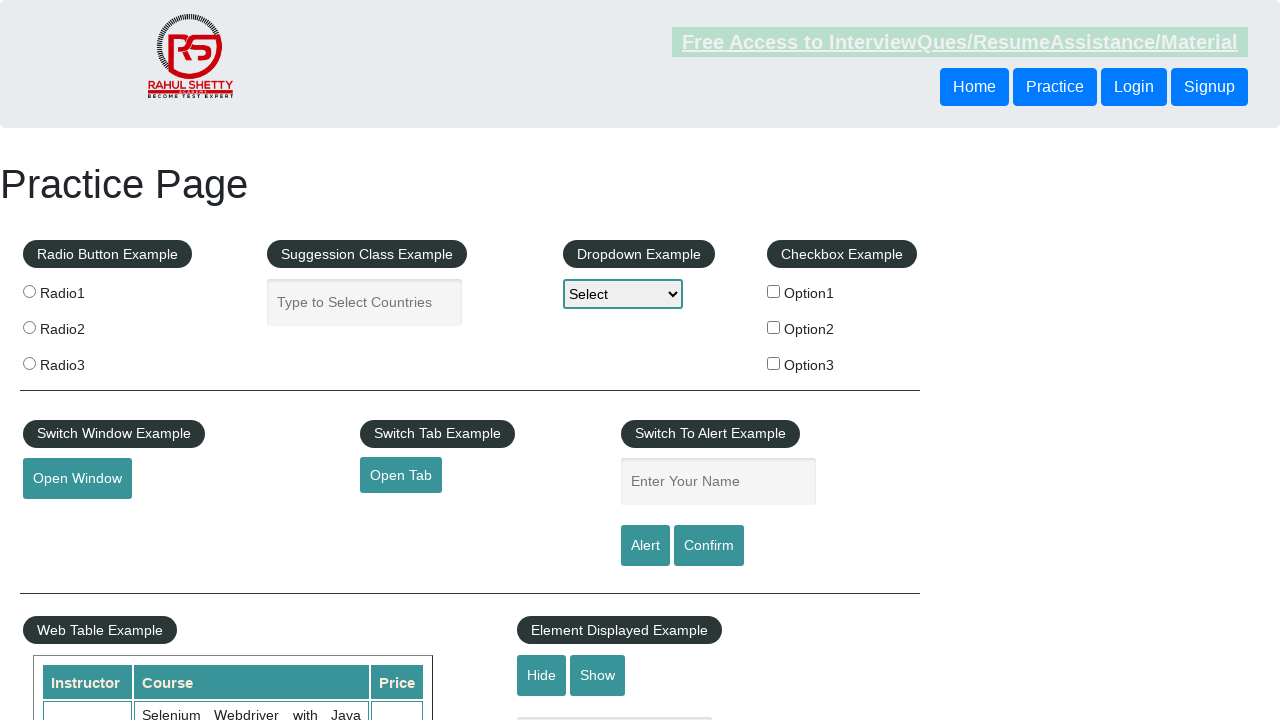

Located first column of links in footer
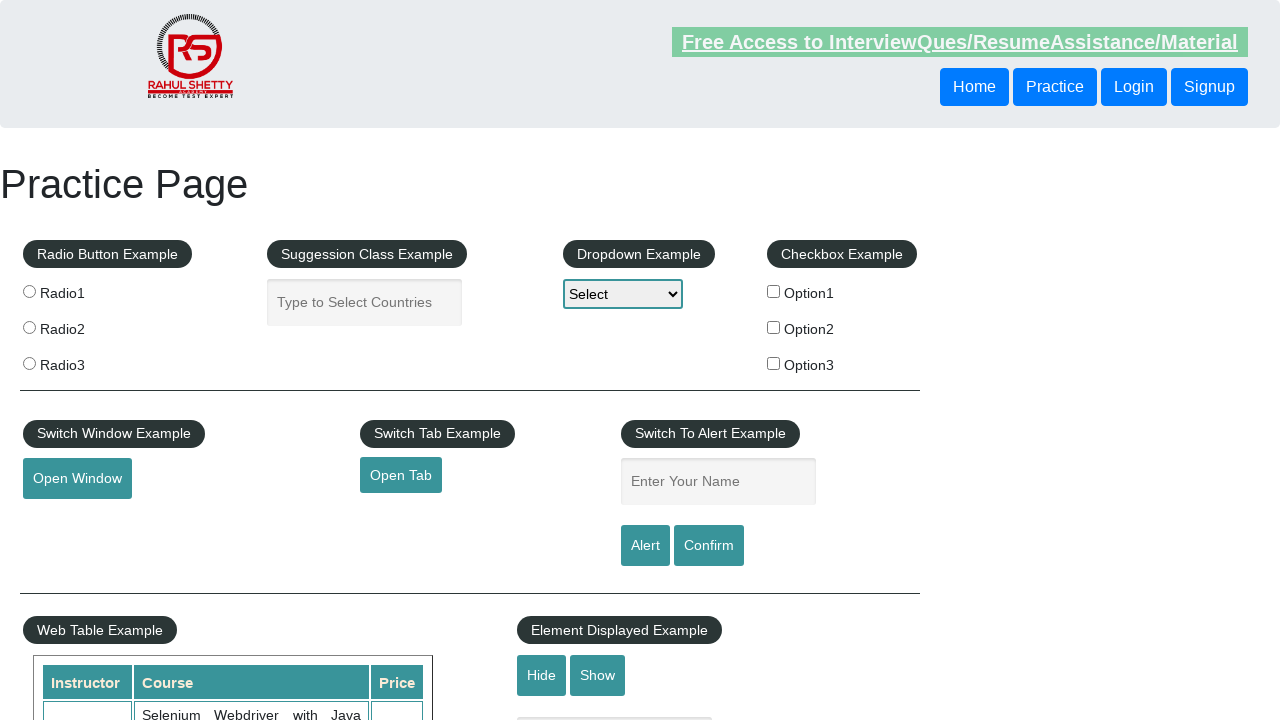

Located all anchor links in first column
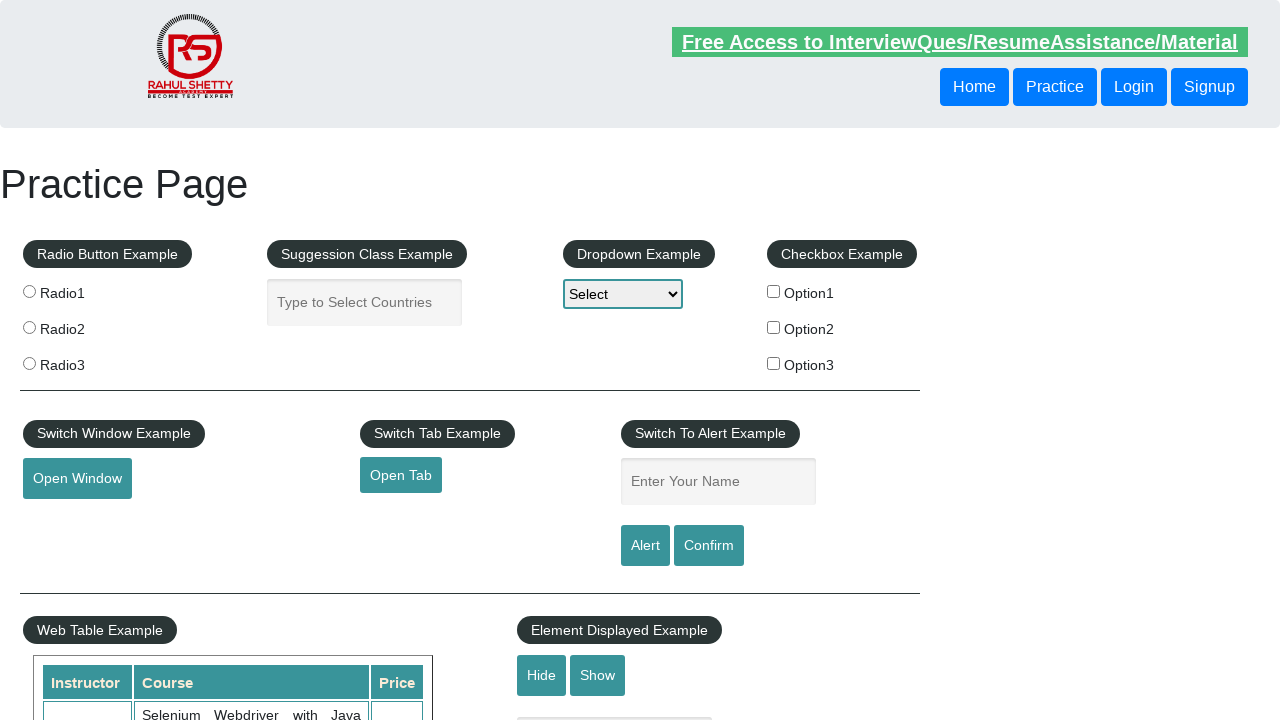

Found 5 links in footer first column
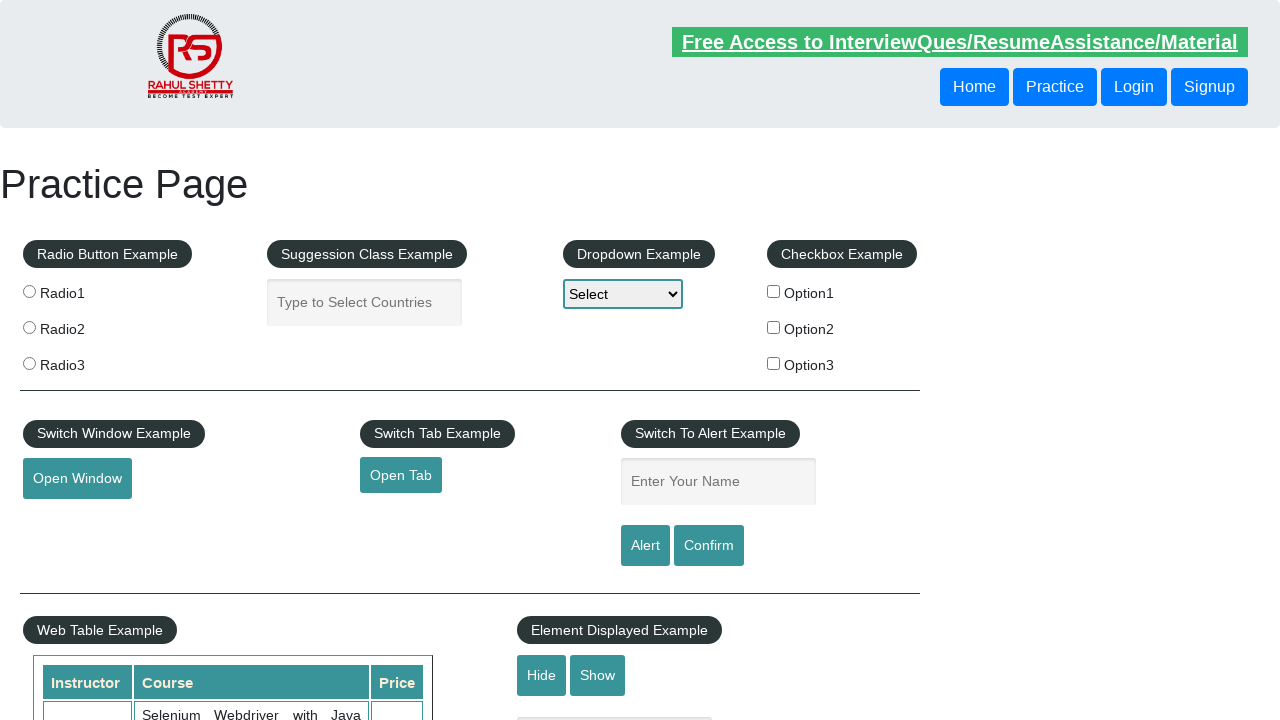

Opened link 1 in new tab using Ctrl+Click at (68, 520) on #gf-BIG >> xpath=//table/tbody/tr/td[1]/ul >> a >> nth=1
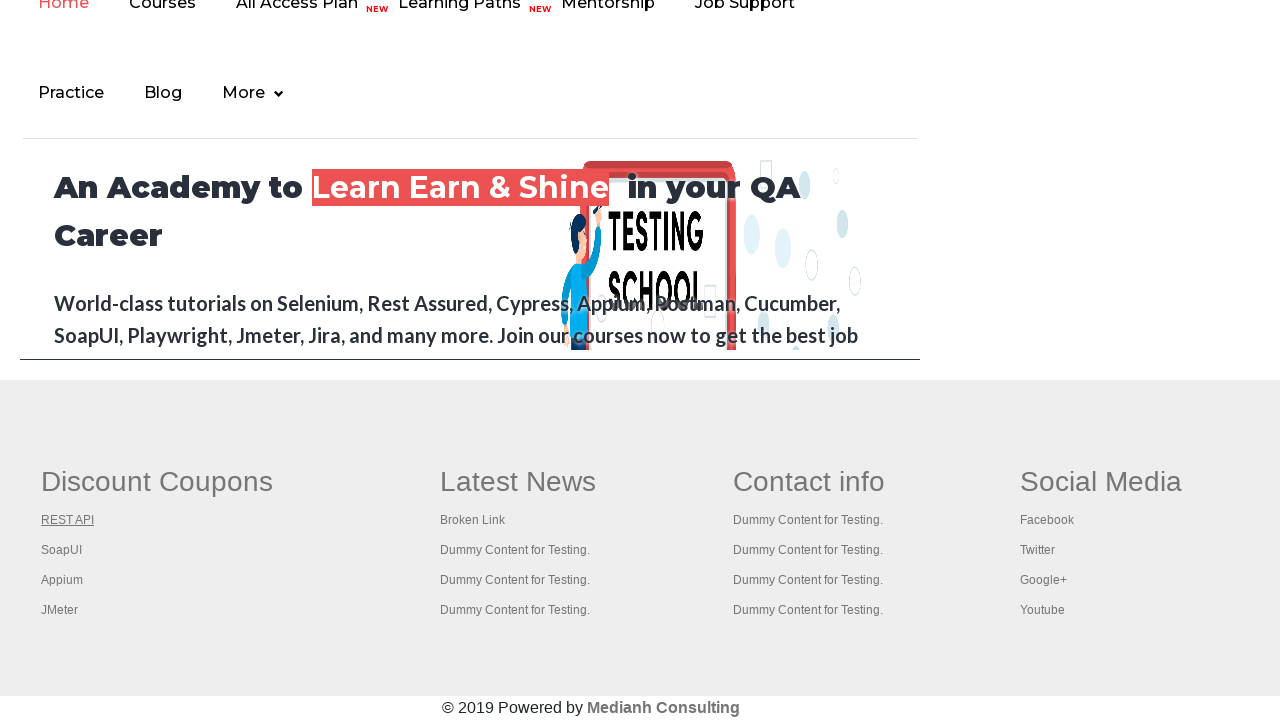

New tab 1 finished loading
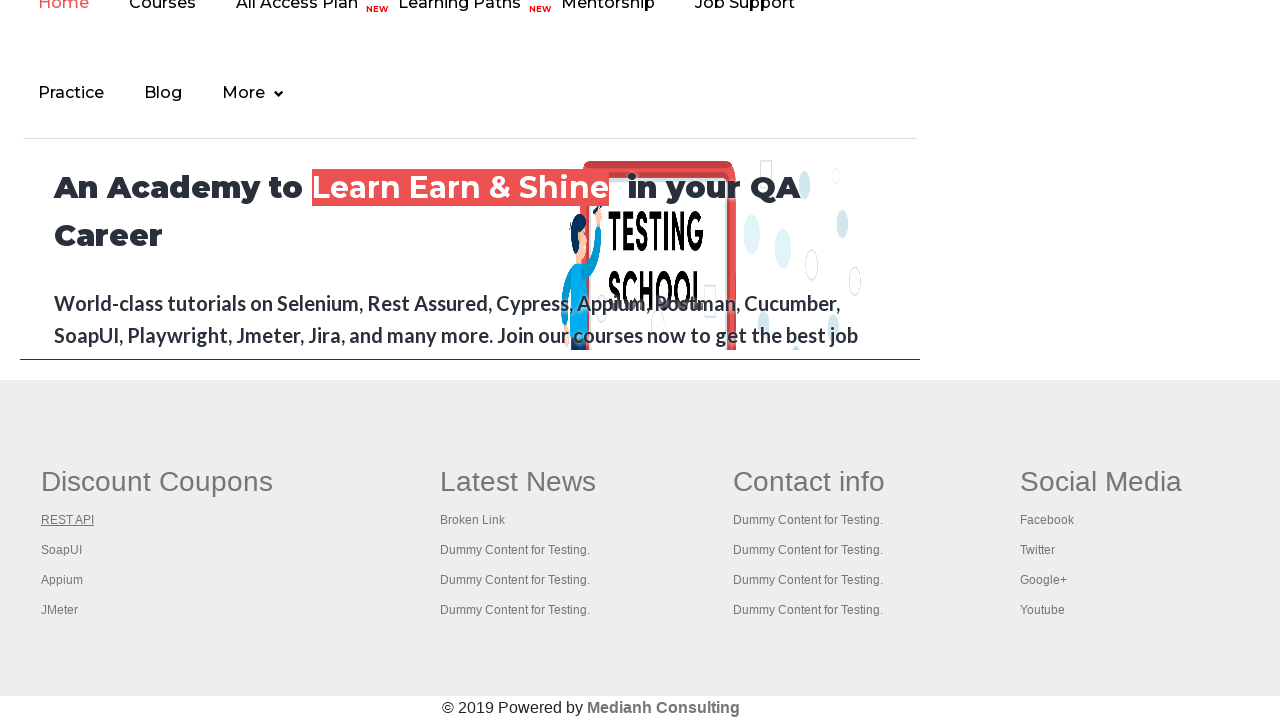

Opened link 2 in new tab using Ctrl+Click at (62, 550) on #gf-BIG >> xpath=//table/tbody/tr/td[1]/ul >> a >> nth=2
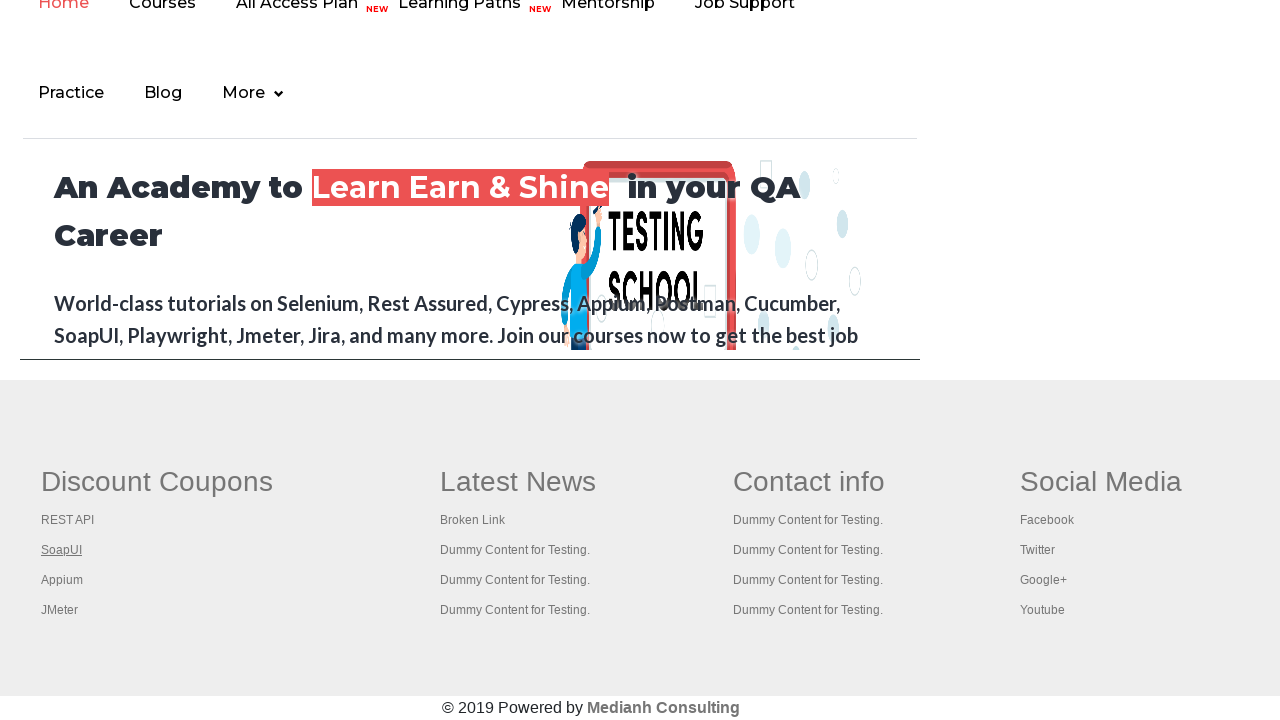

New tab 2 finished loading
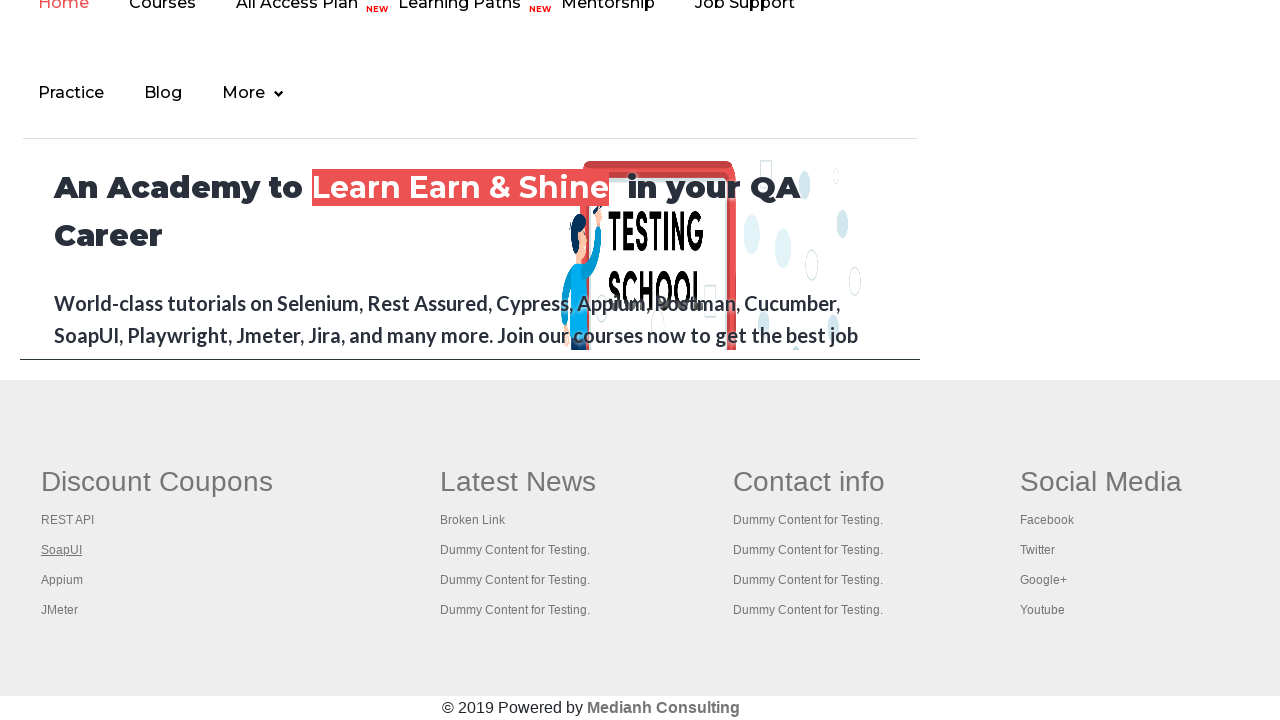

Opened link 3 in new tab using Ctrl+Click at (62, 580) on #gf-BIG >> xpath=//table/tbody/tr/td[1]/ul >> a >> nth=3
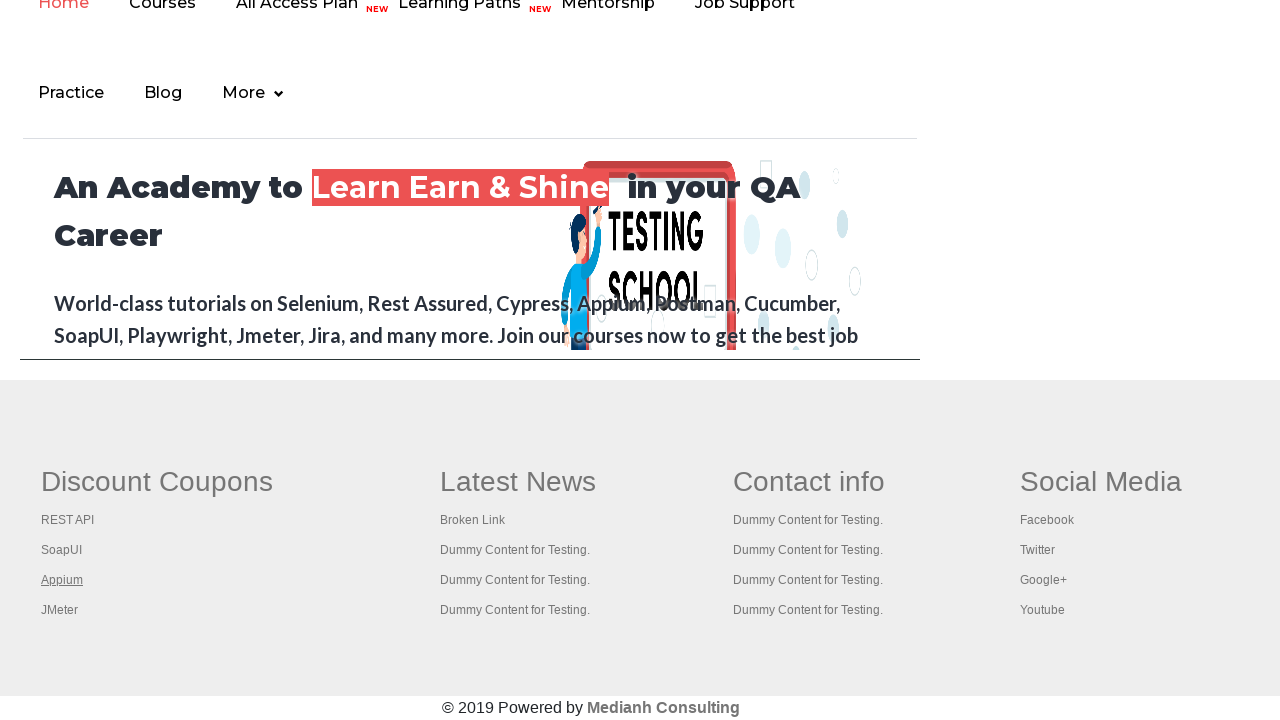

New tab 3 finished loading
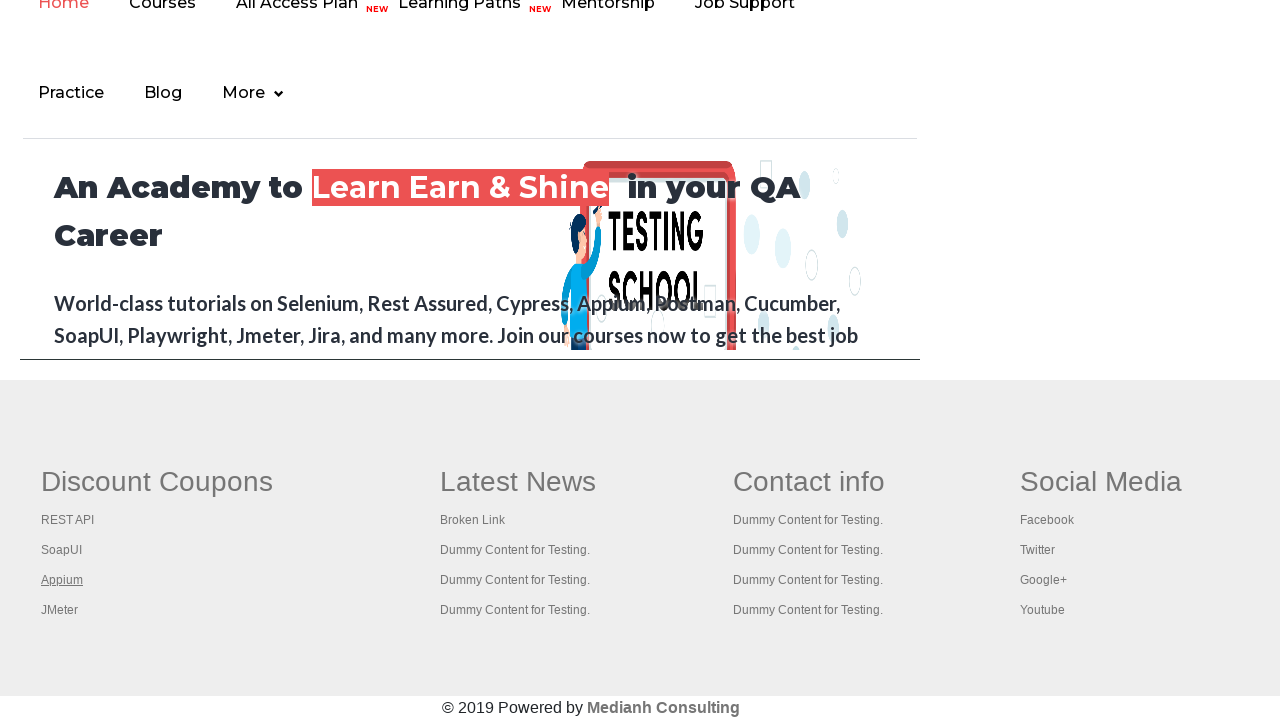

Opened link 4 in new tab using Ctrl+Click at (60, 610) on #gf-BIG >> xpath=//table/tbody/tr/td[1]/ul >> a >> nth=4
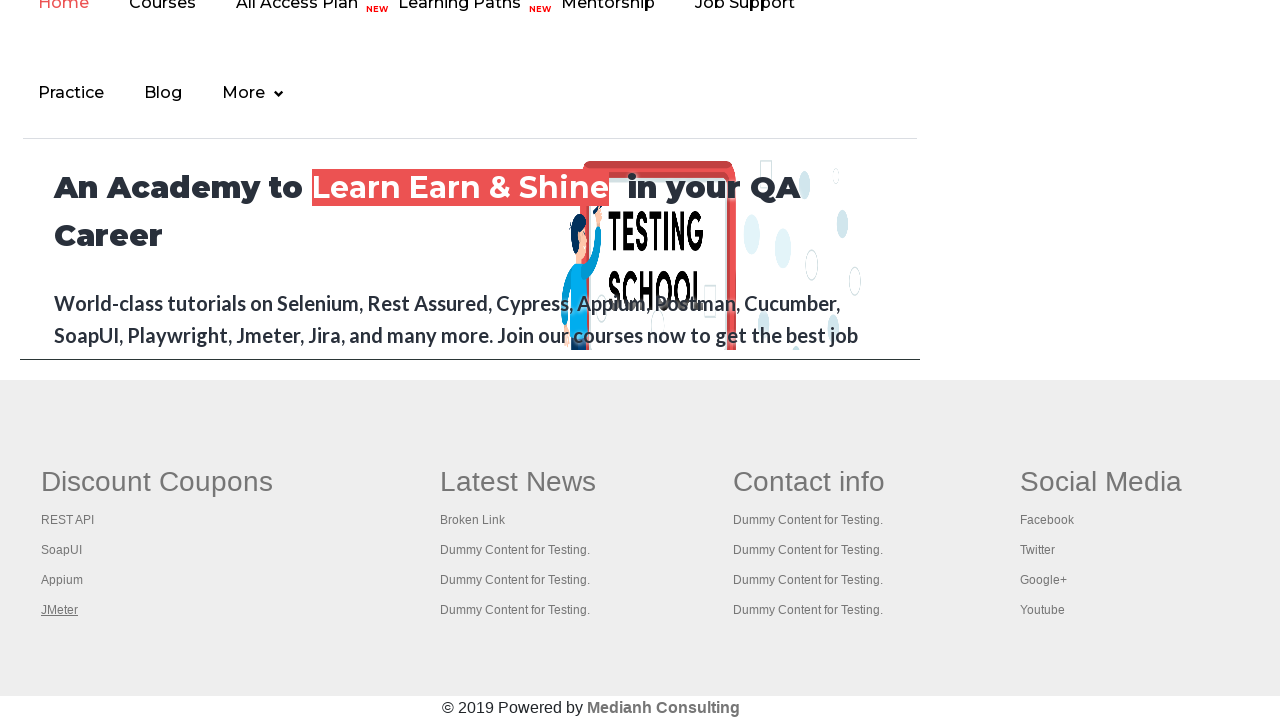

New tab 4 finished loading
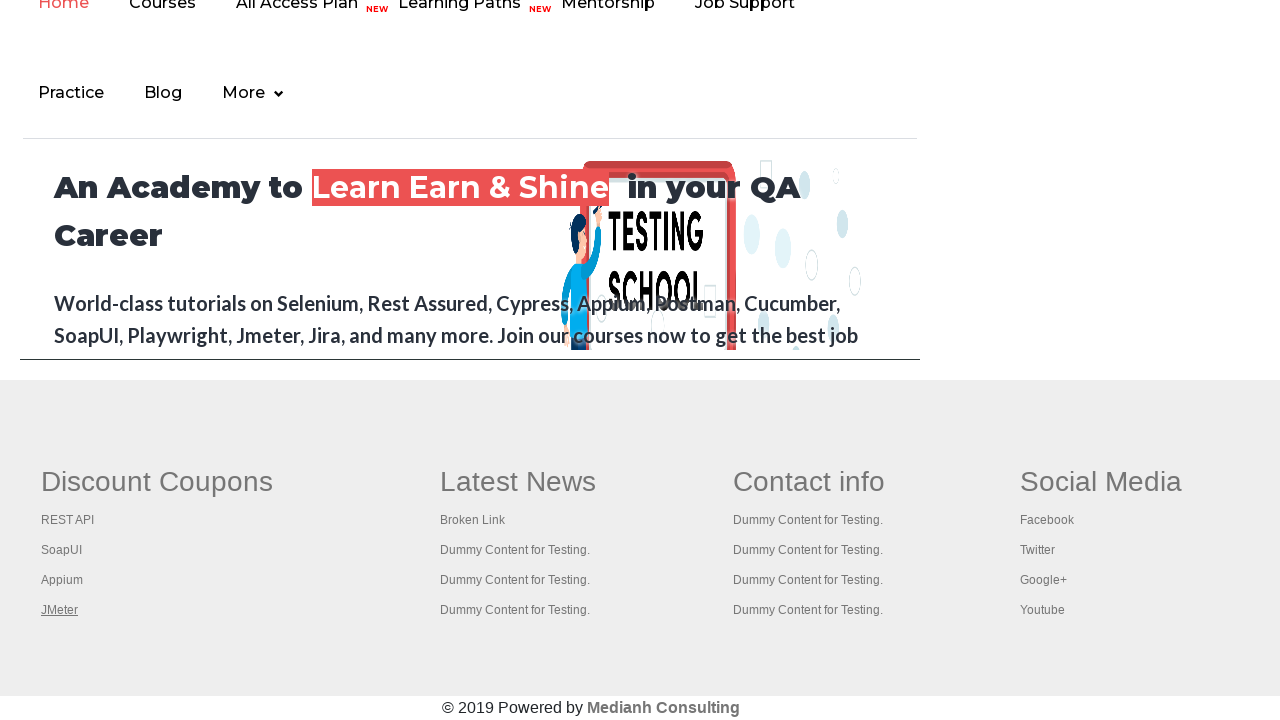

Switched to tab 1
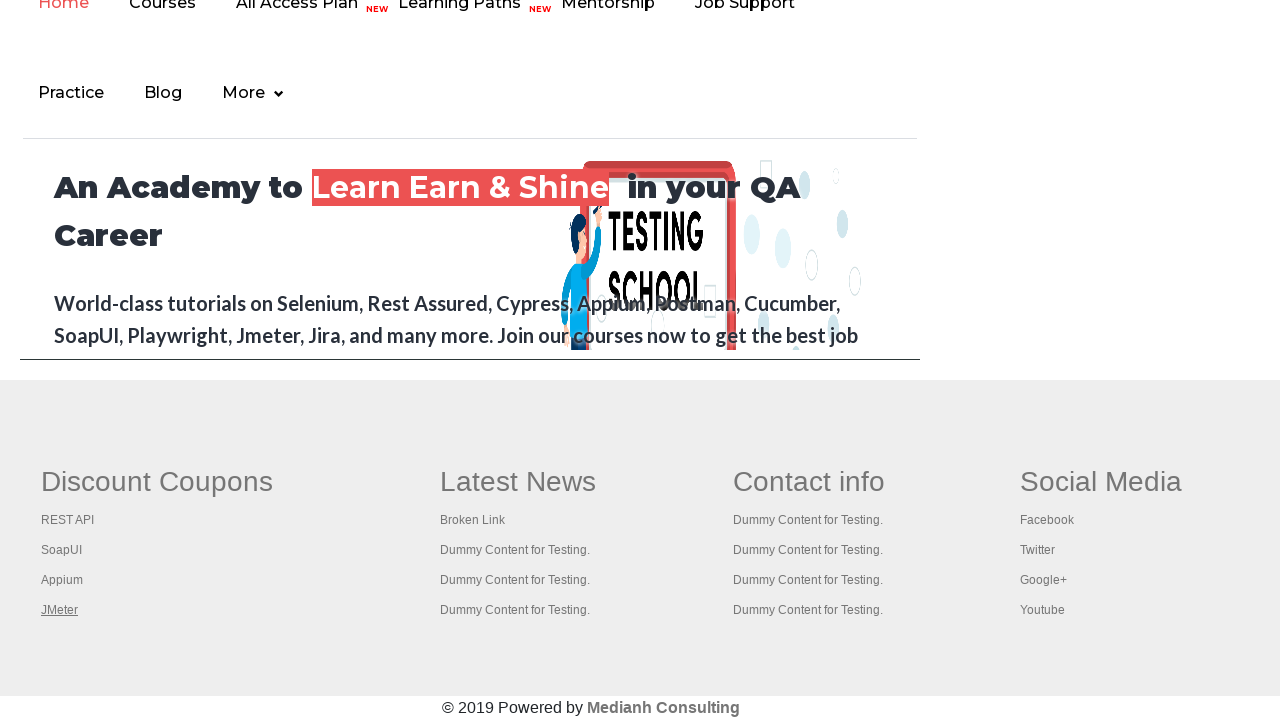

Tab 1 load state confirmed
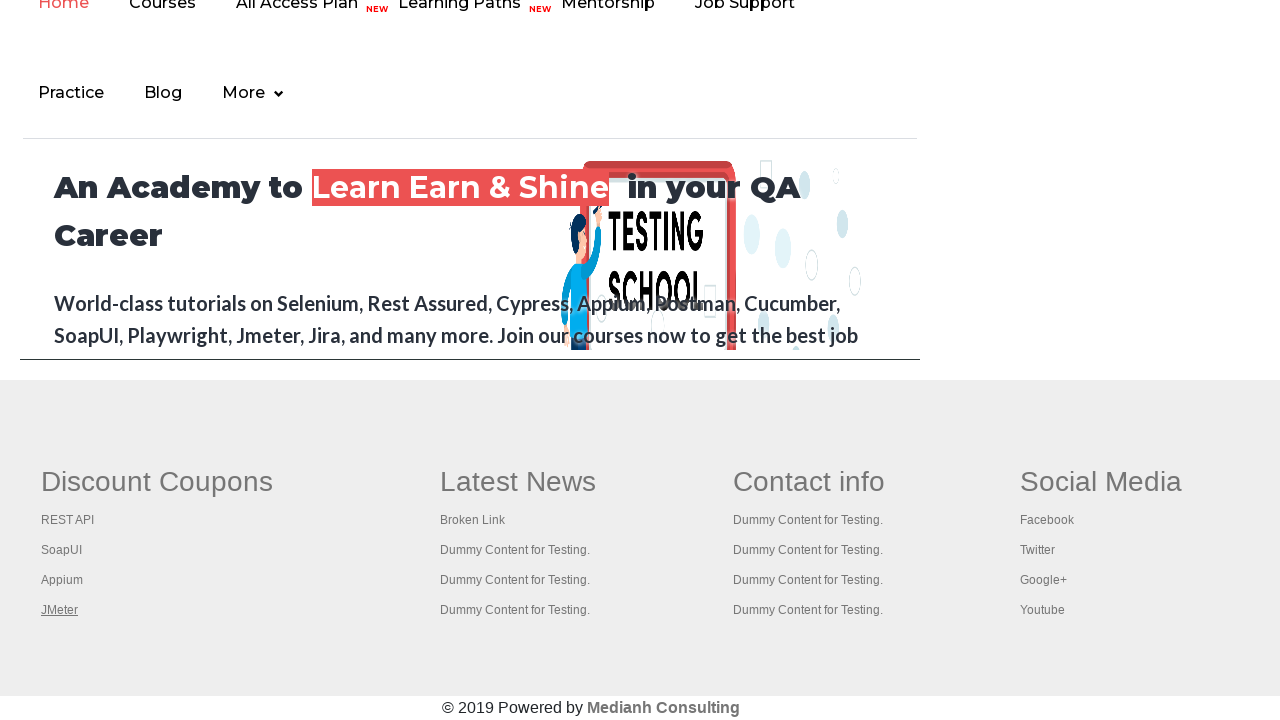

Switched to tab 2
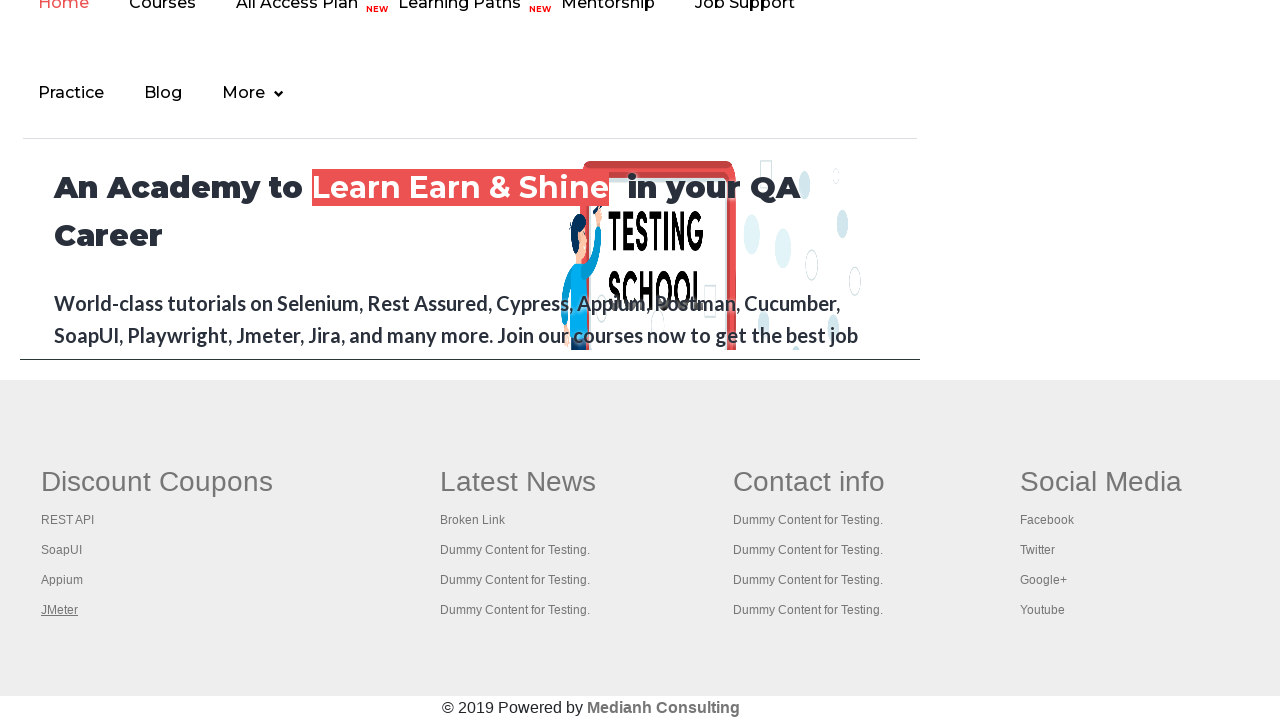

Tab 2 load state confirmed
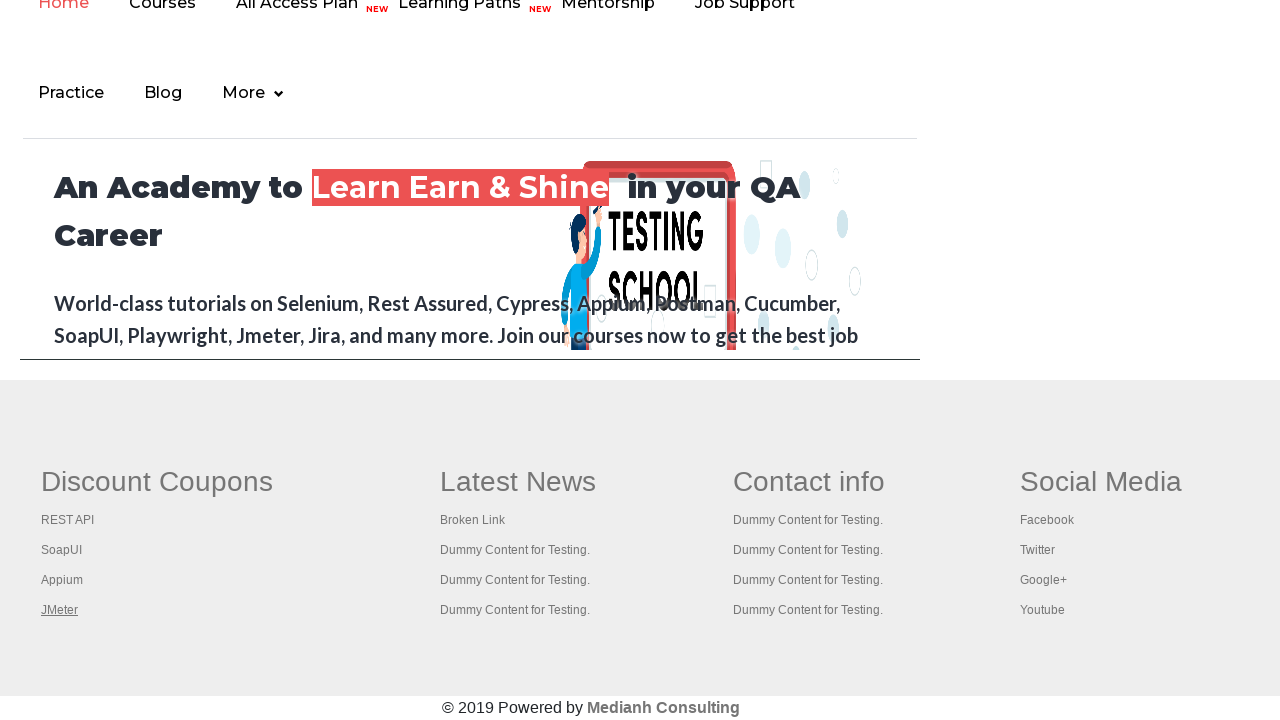

Switched to tab 3
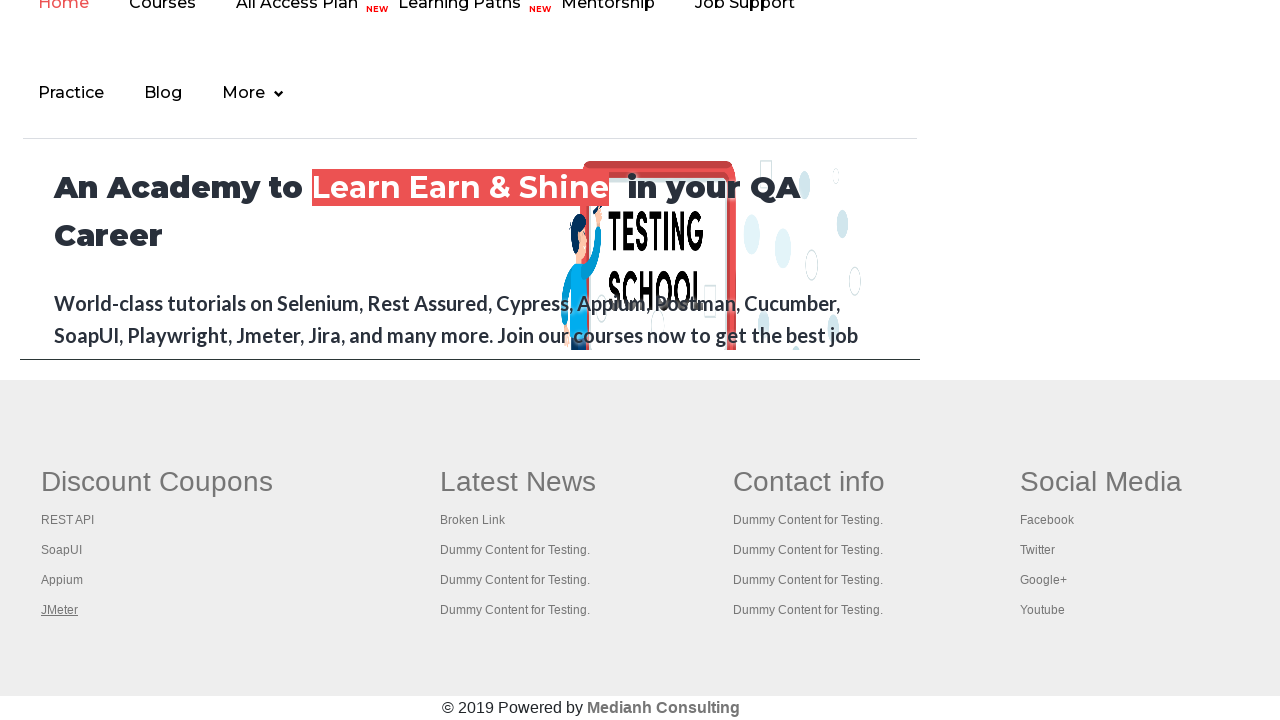

Tab 3 load state confirmed
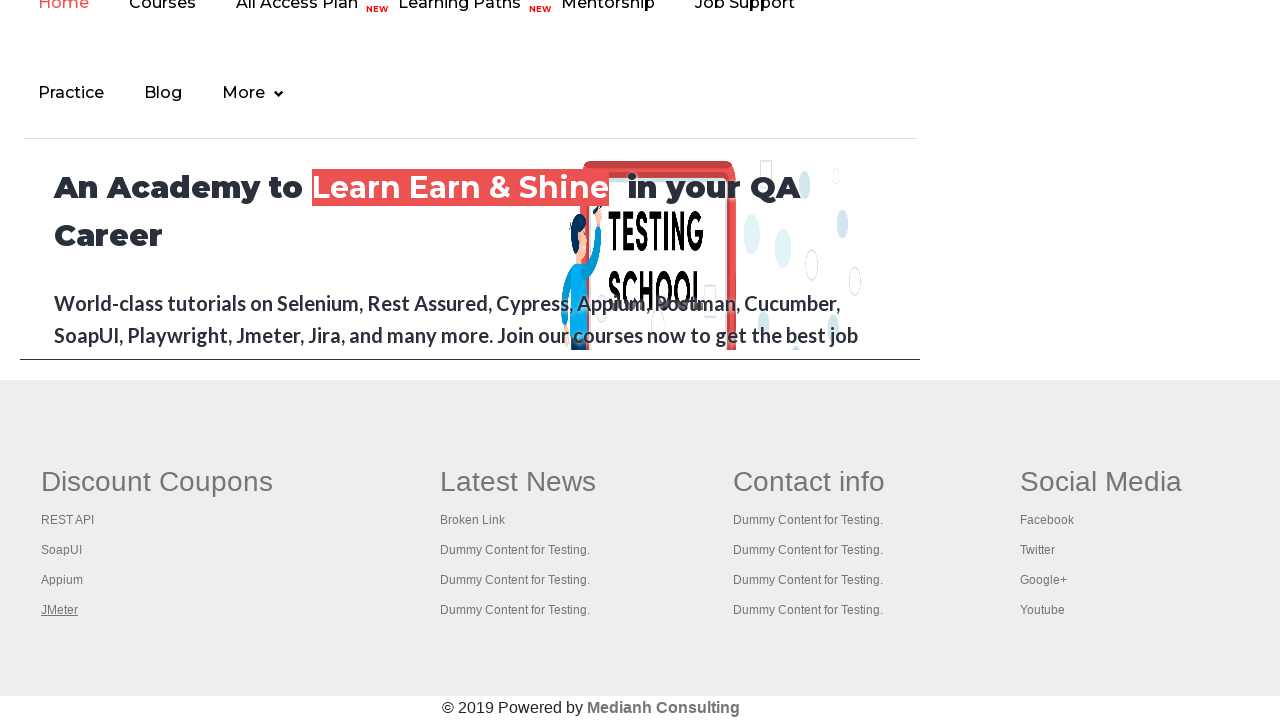

Switched to tab 4
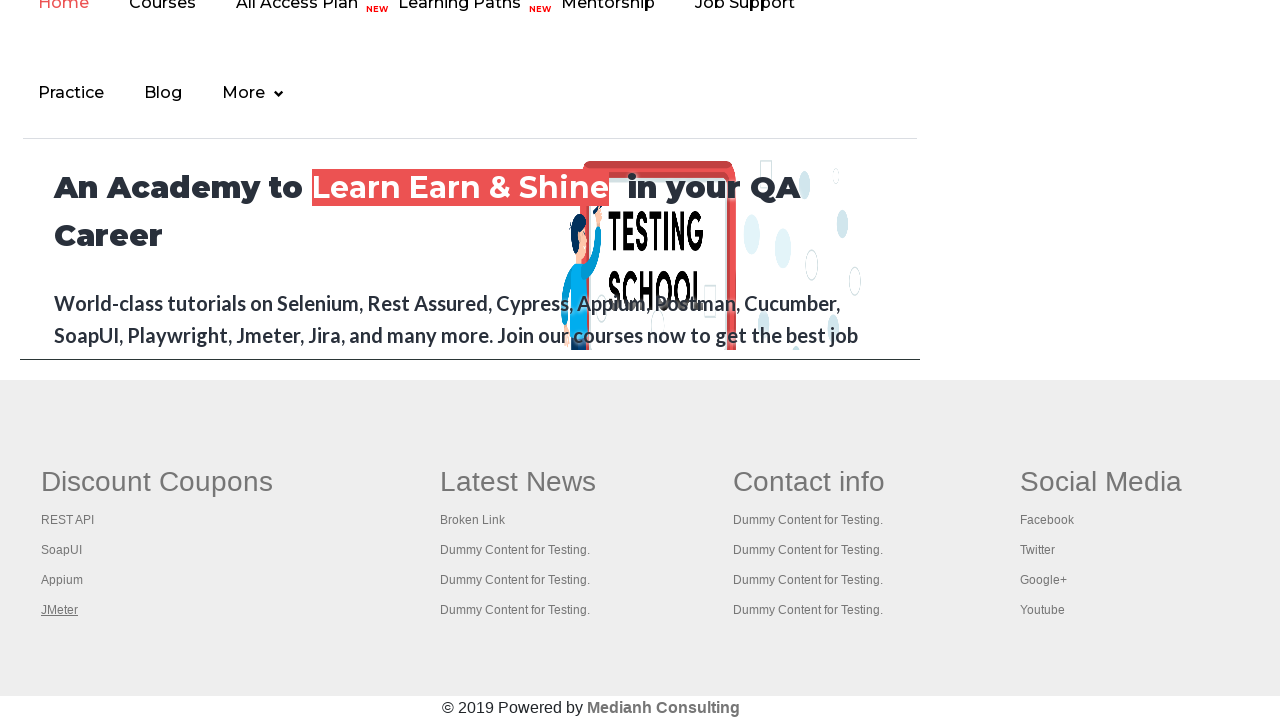

Tab 4 load state confirmed
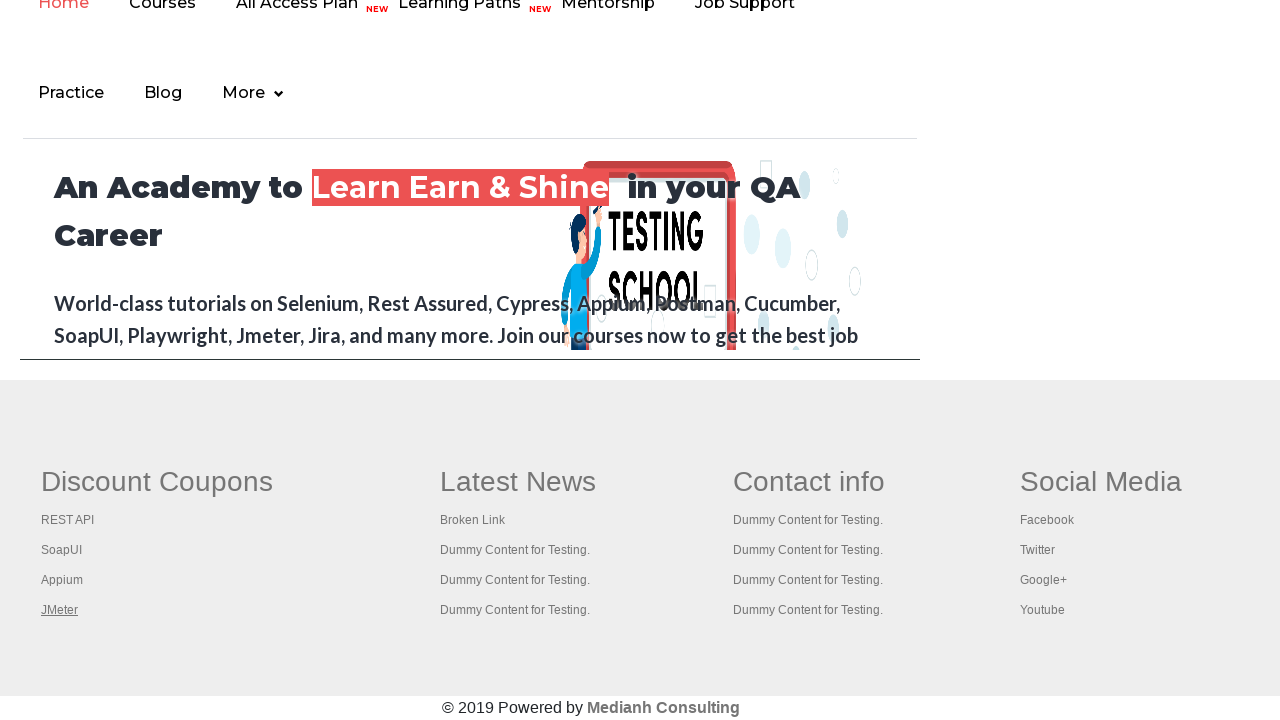

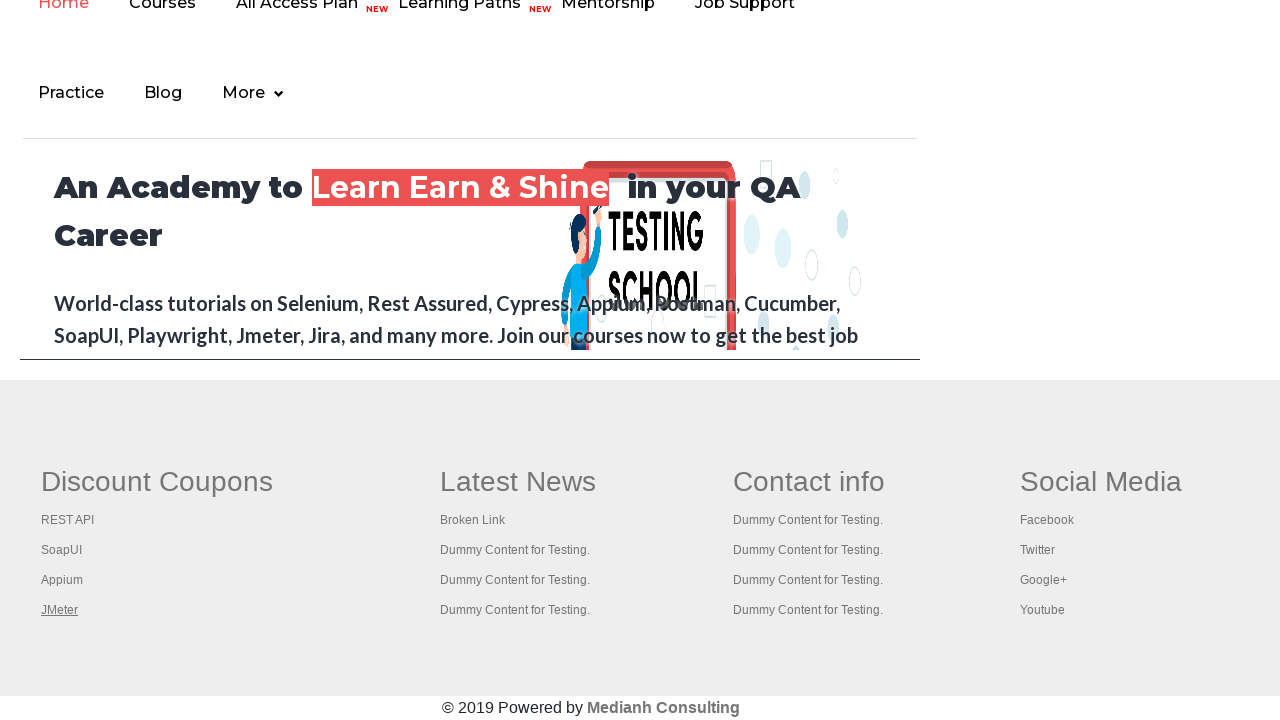